Tests a data types form by filling in various personal information fields (name, address, email, phone, city, country, job position, company) and submitting the form.

Starting URL: https://bonigarcia.dev/selenium-webdriver-java/data-types.html

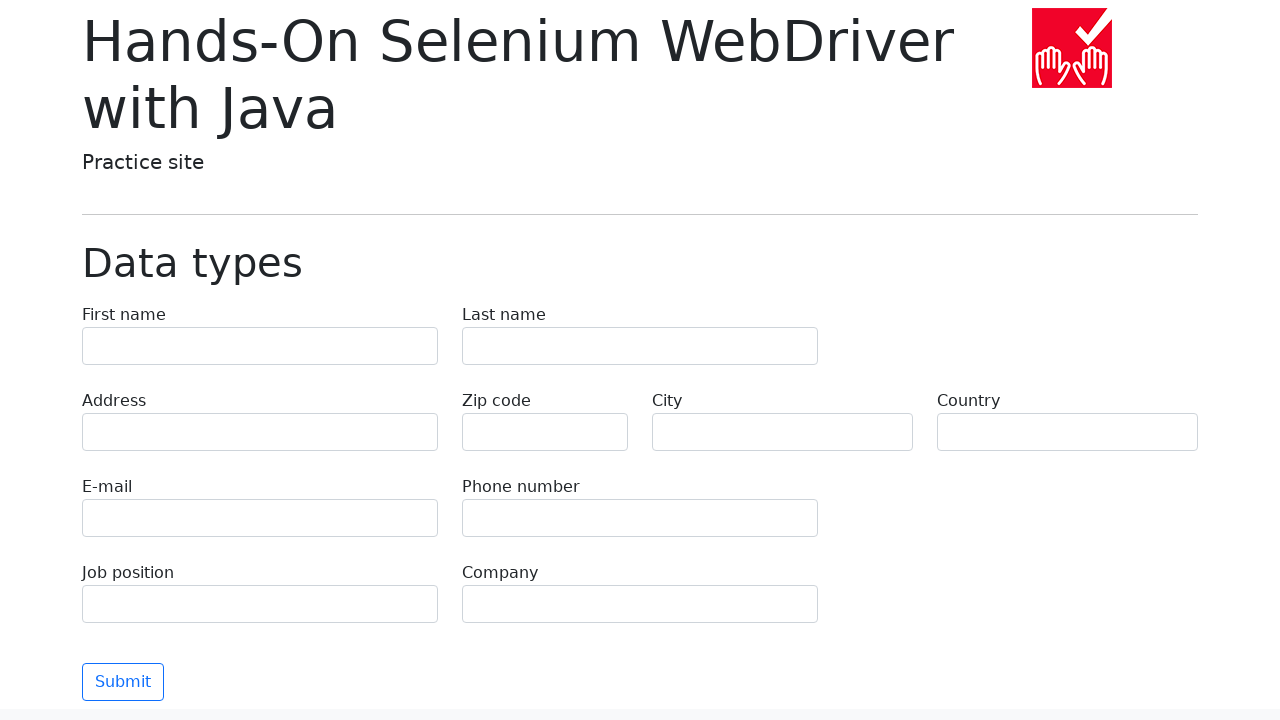

Filled first name field with 'Иван' on input[name="first-name"]
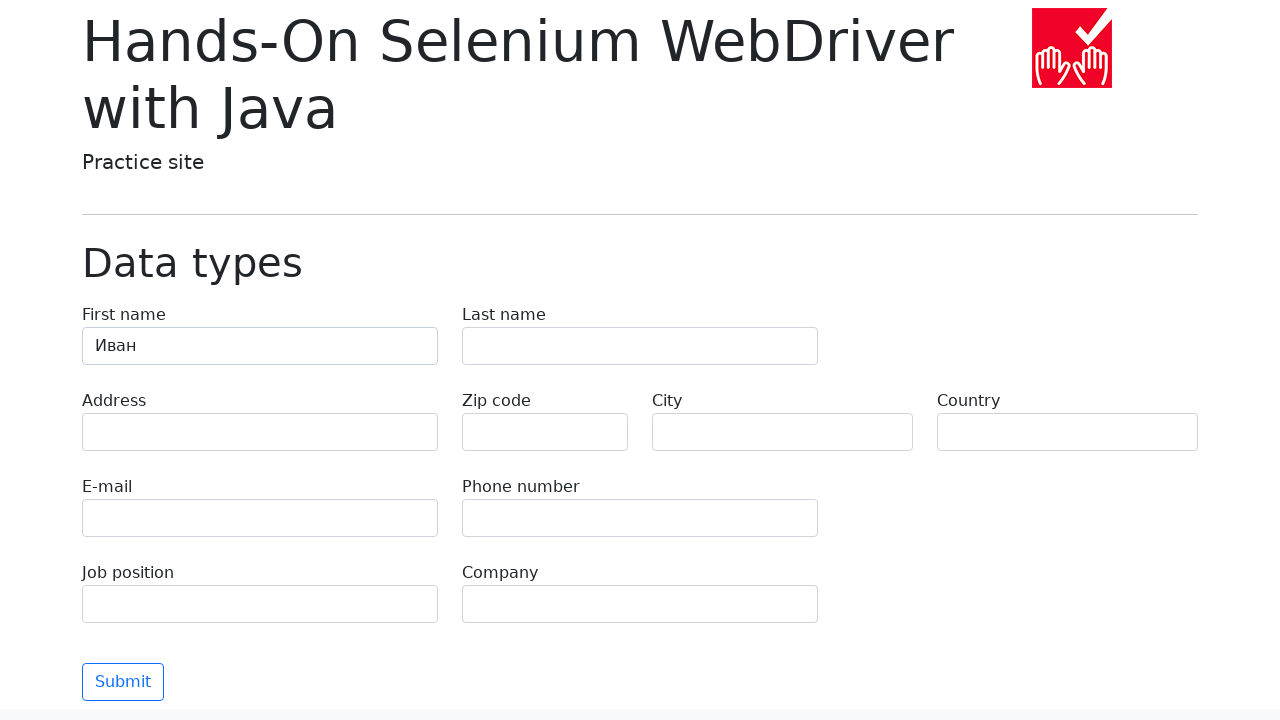

Filled last name field with 'Петров' on input[name="last-name"]
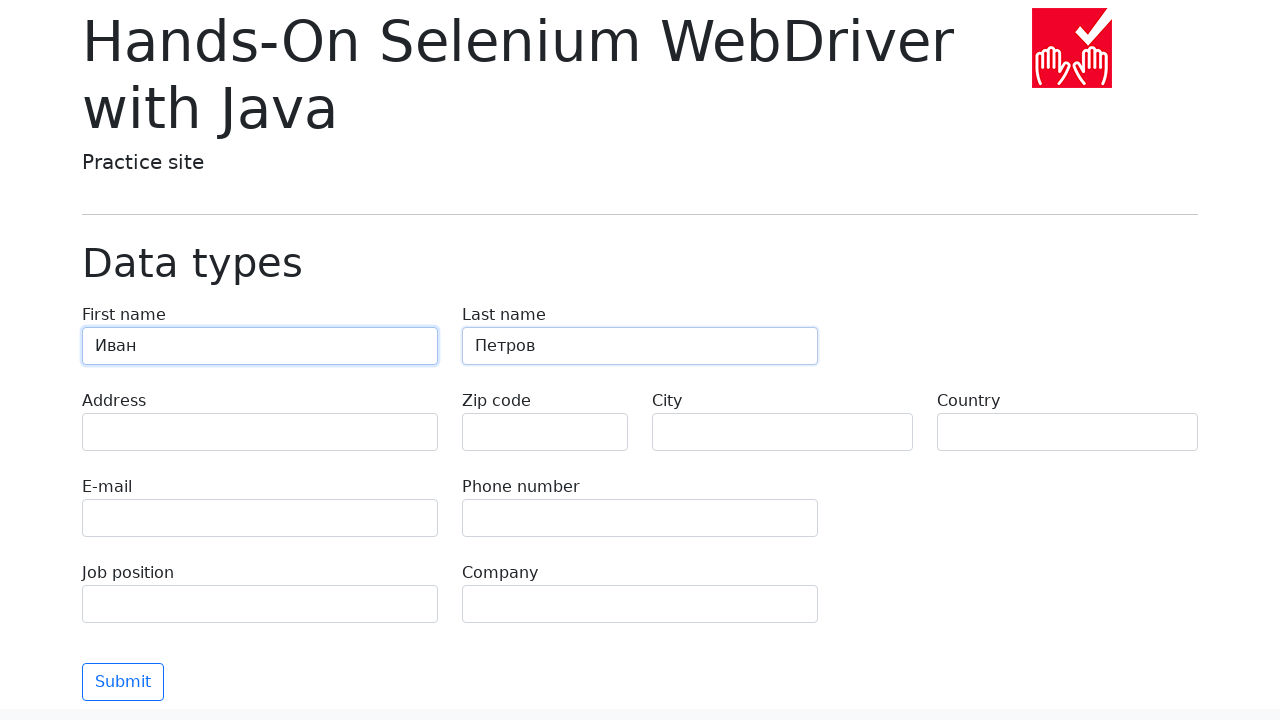

Filled address field with 'Ленина, 55-3' on input[name="address"]
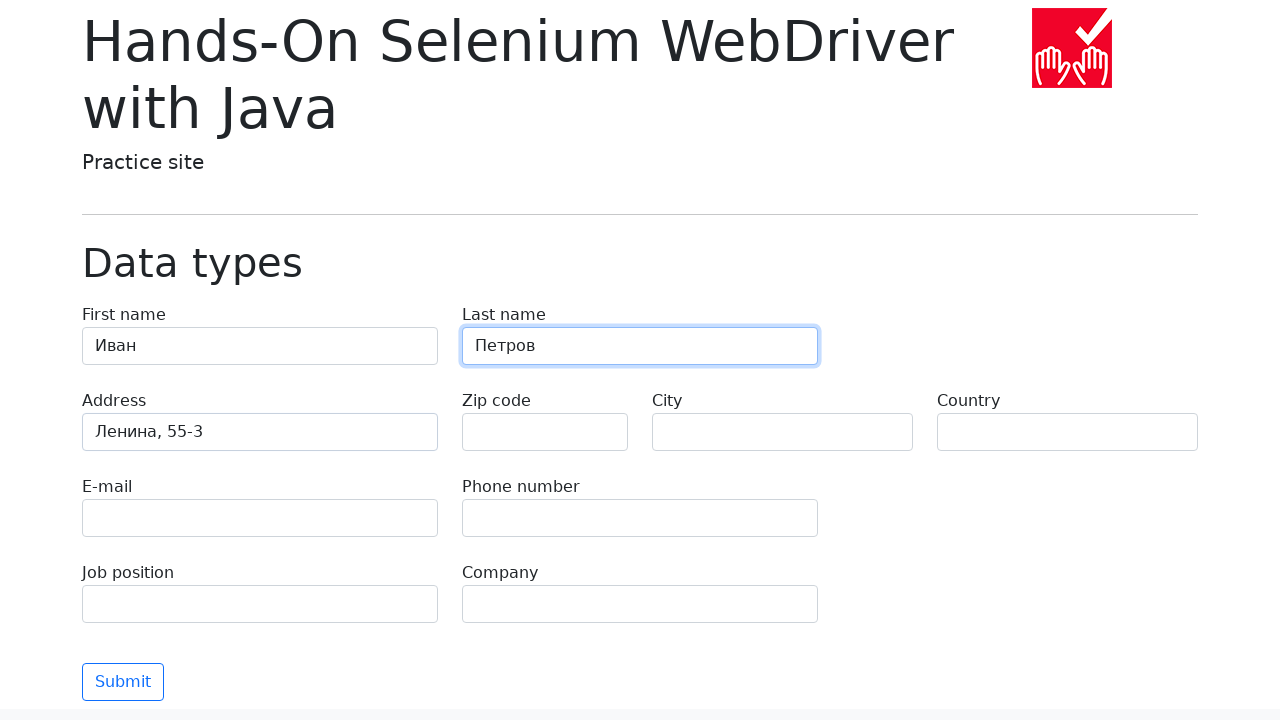

Filled email field with 'test@skypro.com' on input[name="e-mail"]
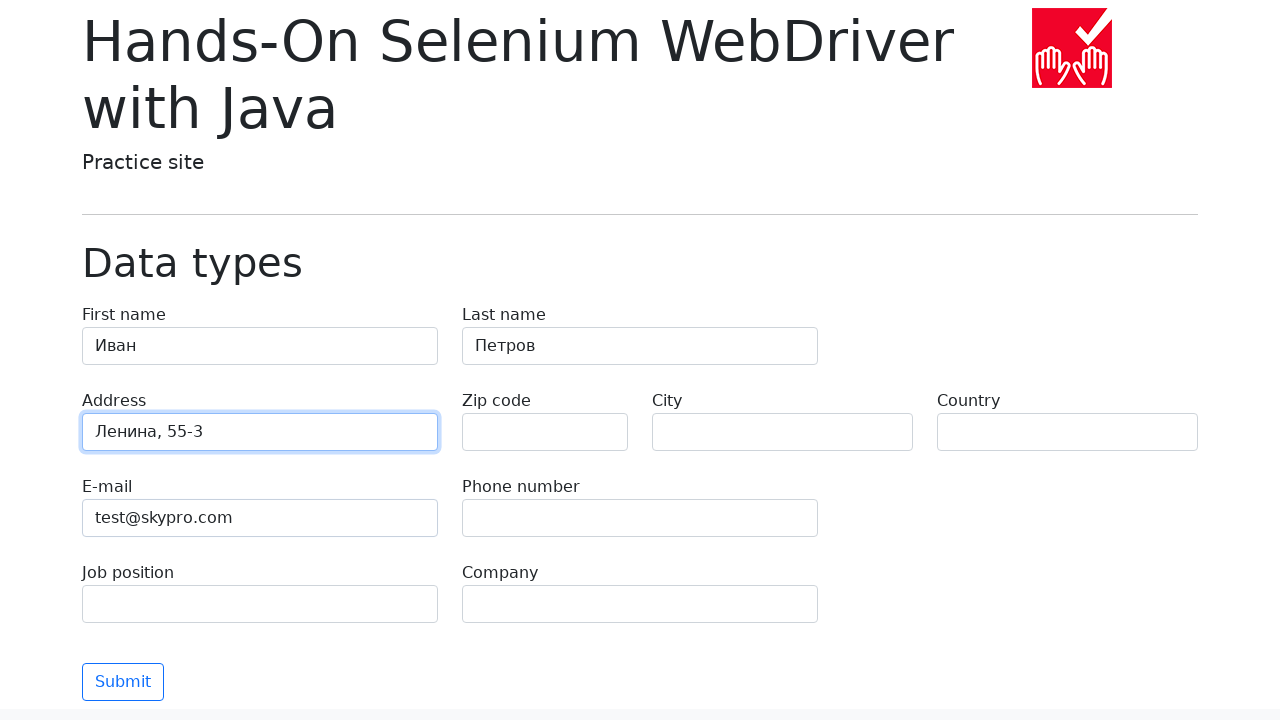

Filled phone number field with '+7985899998787' on input[name="phone"]
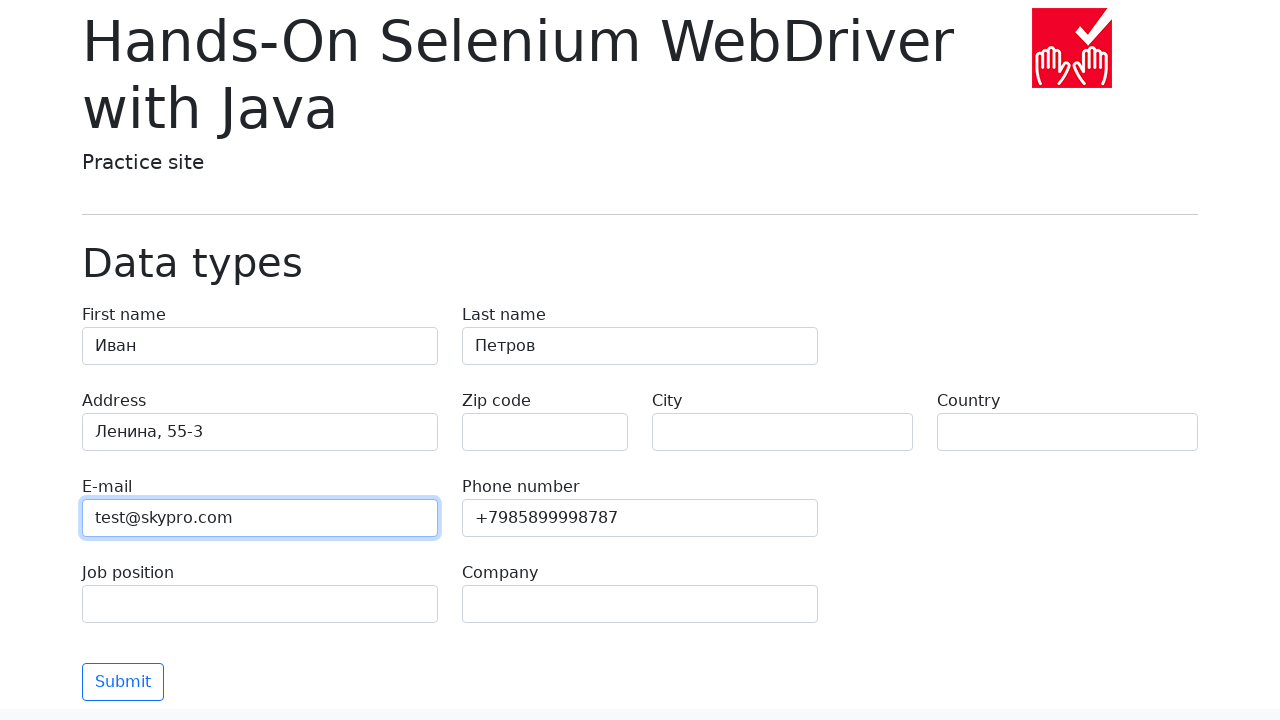

Filled city field with 'Москва' on input[name="city"]
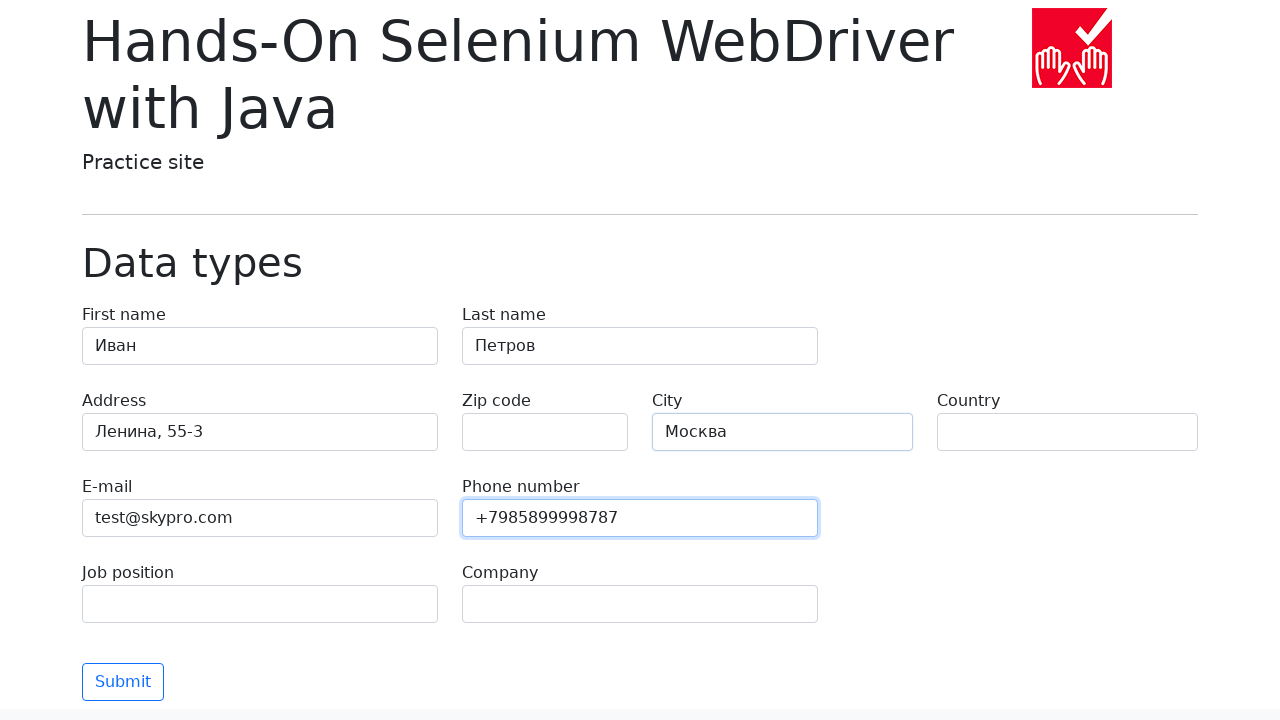

Filled country field with 'Россия' on input[name="country"]
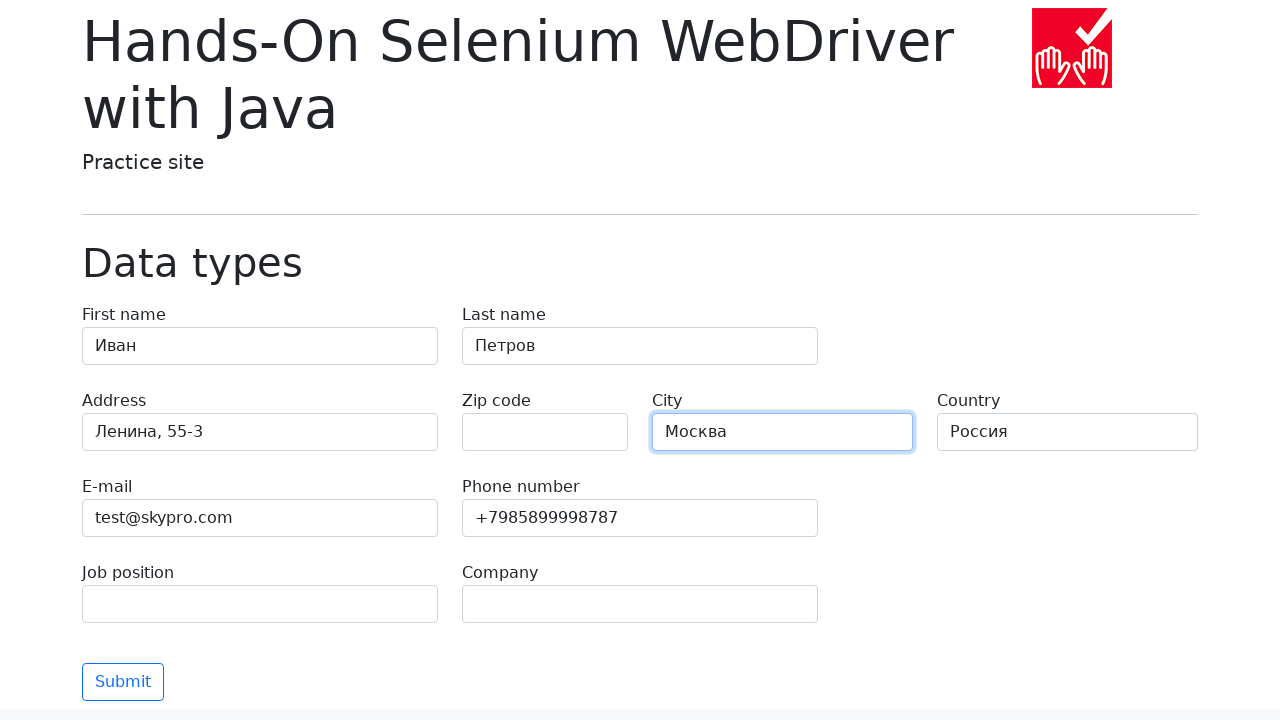

Filled job position field with 'QA' on input[name="job-position"]
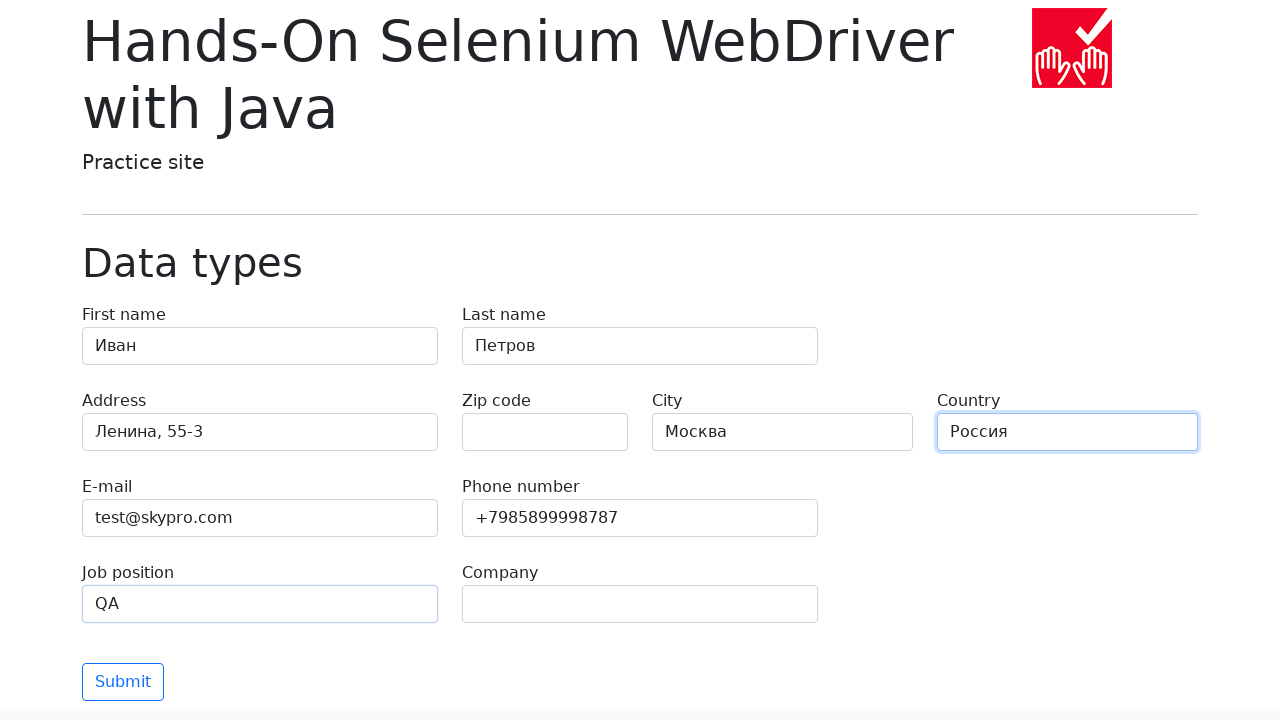

Filled company field with 'SkyPro' on input[name="company"]
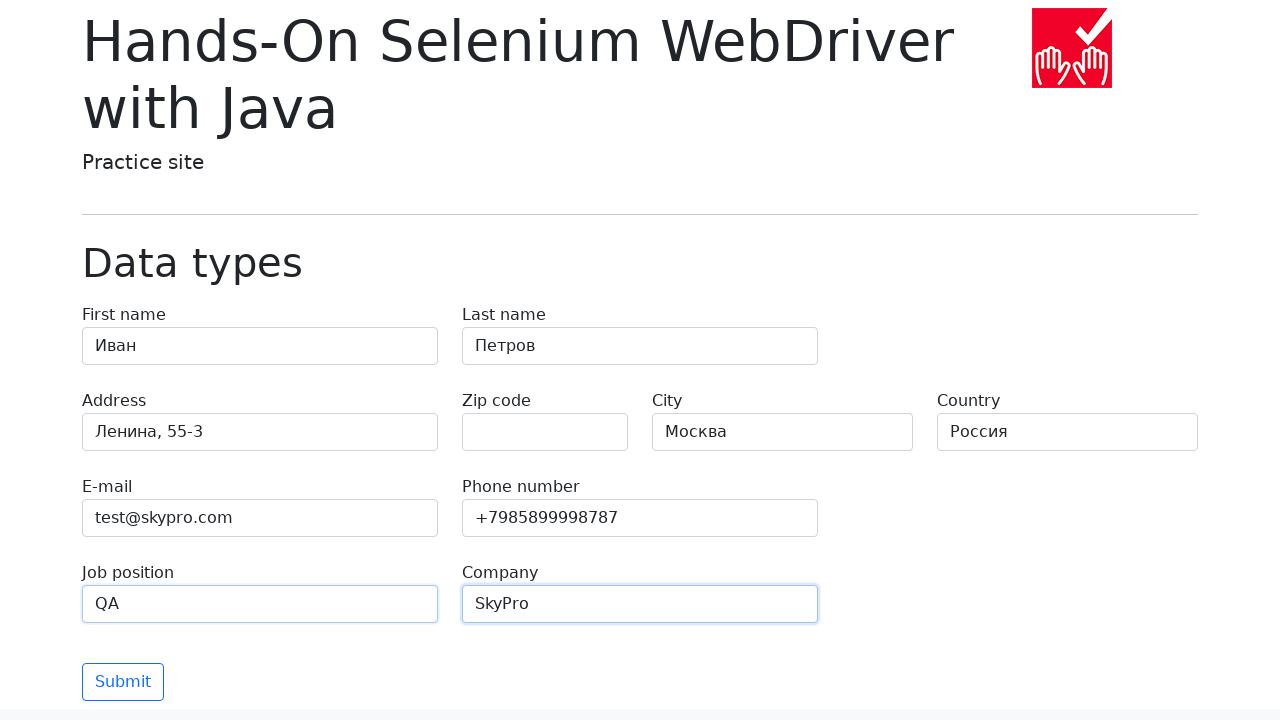

Clicked submit button to submit the form at (123, 682) on button[type='submit']
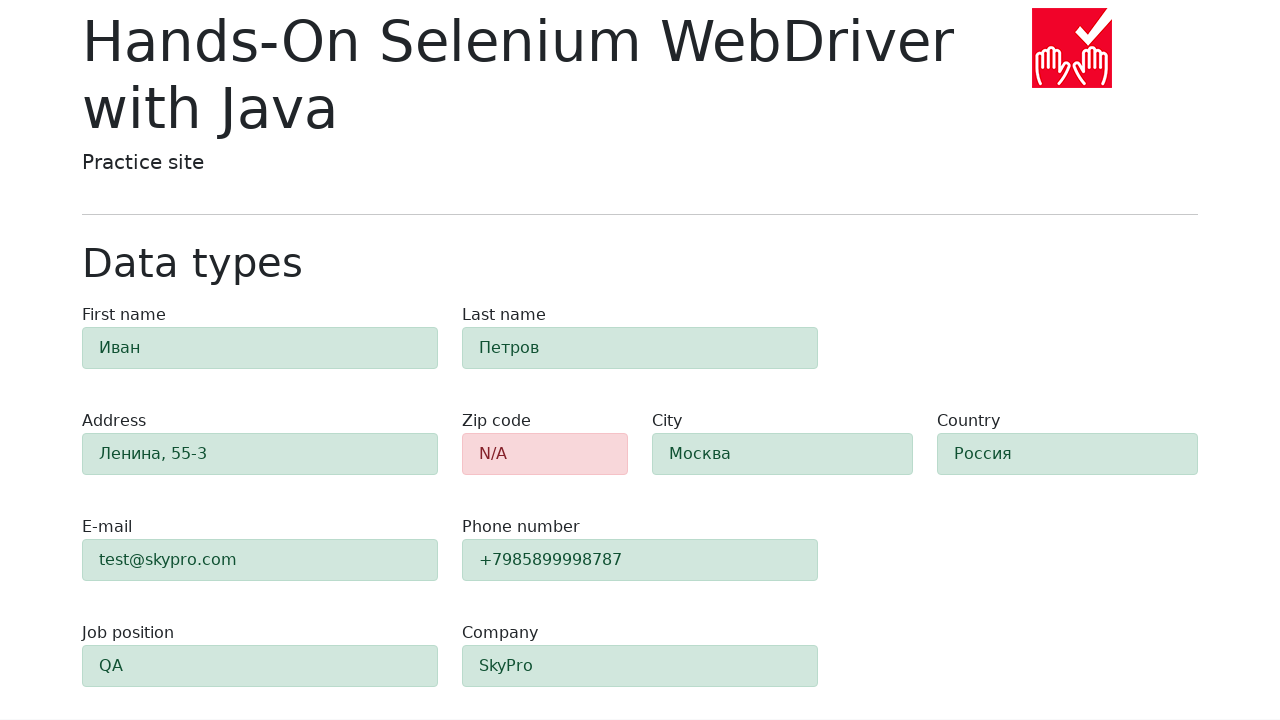

Form submission completed and page reached networkidle state
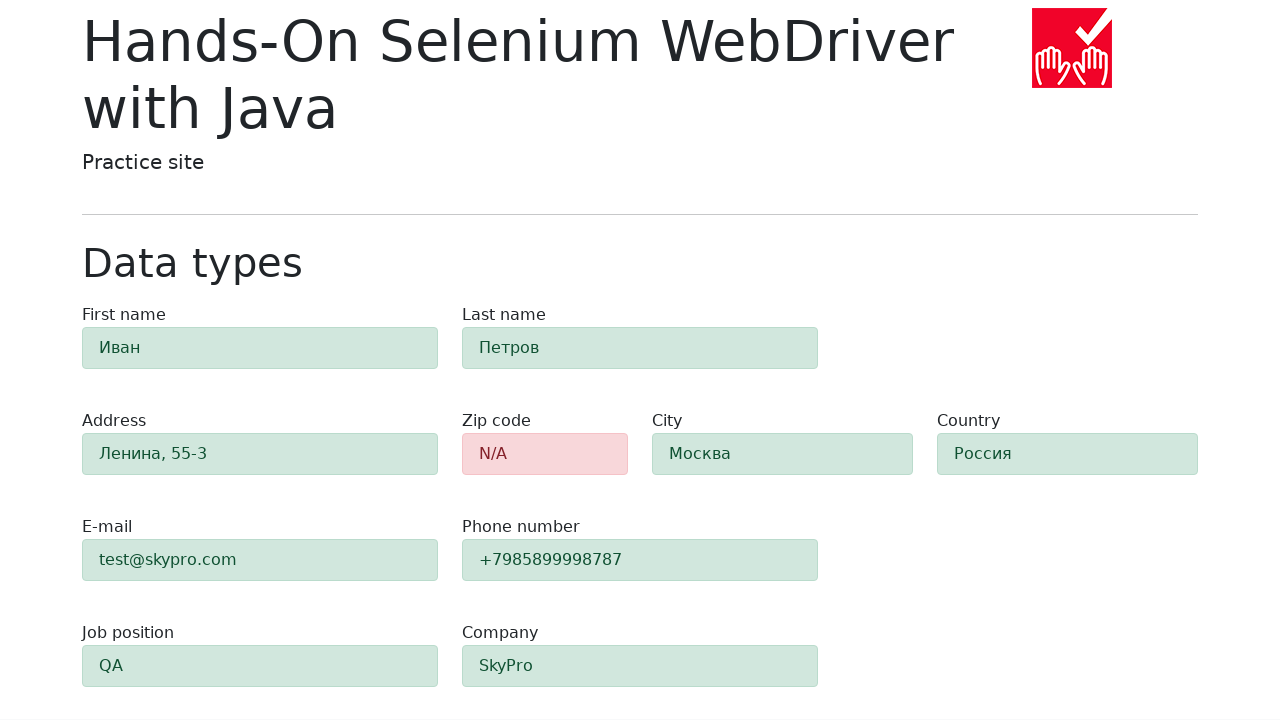

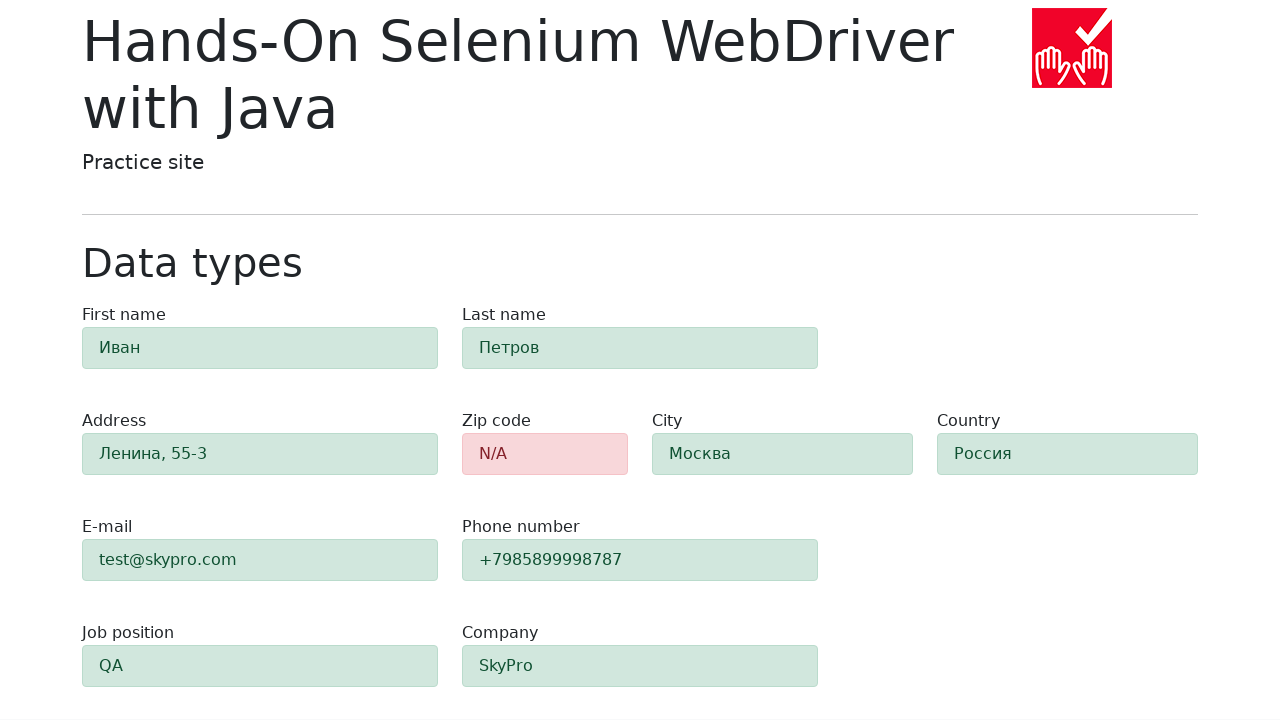